Tests that new items are appended to the bottom of the list by creating 3 todos and verifying count display

Starting URL: https://demo.playwright.dev/todomvc

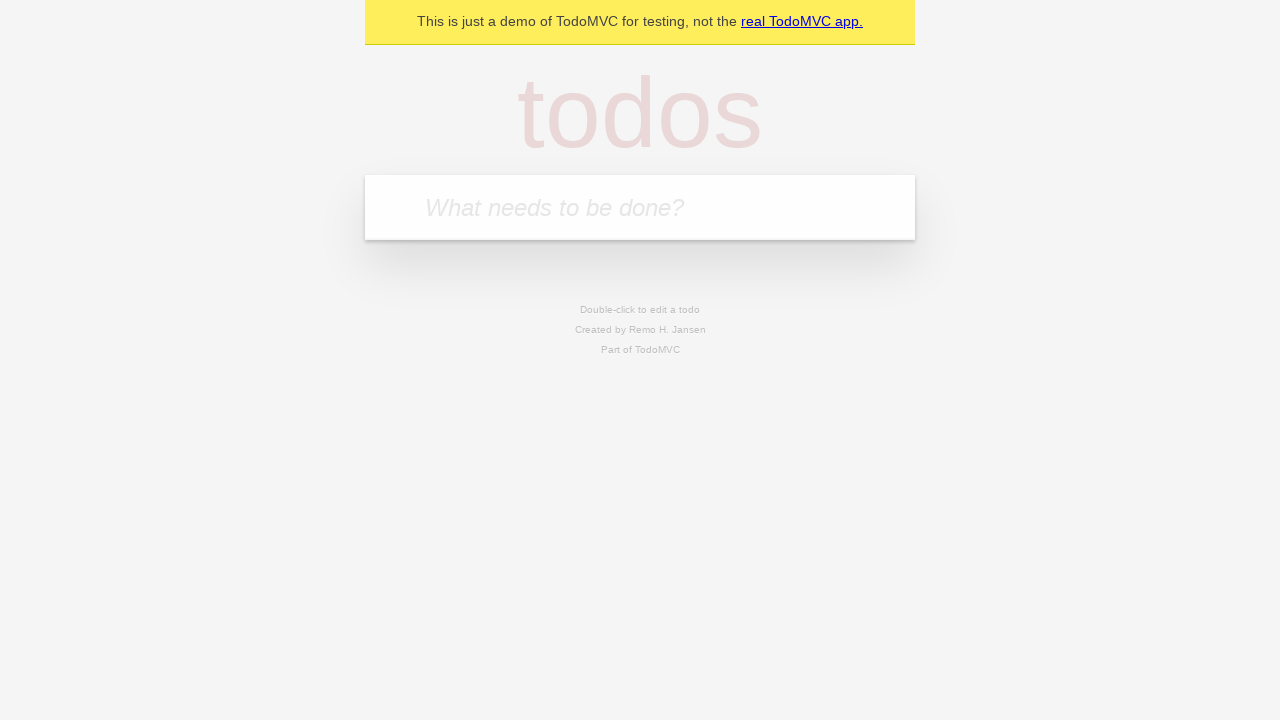

Filled todo input with 'buy some cheese' on internal:attr=[placeholder="What needs to be done?"i]
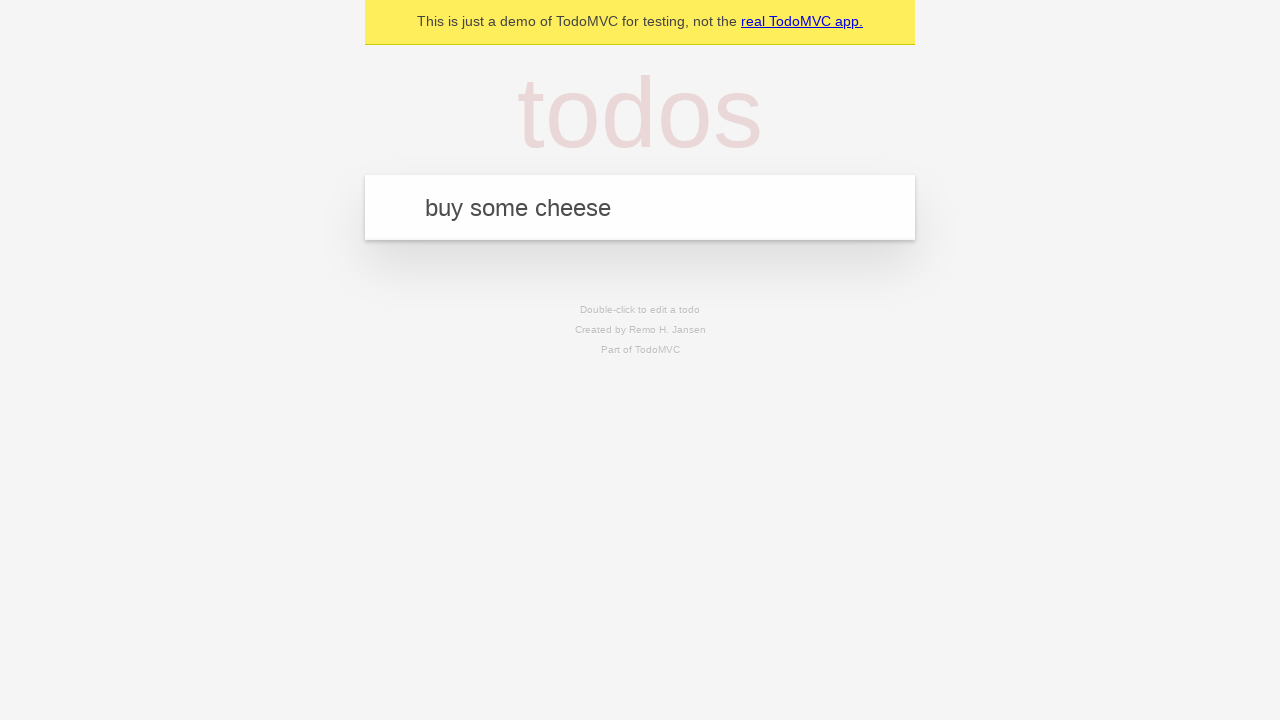

Pressed Enter to create first todo item on internal:attr=[placeholder="What needs to be done?"i]
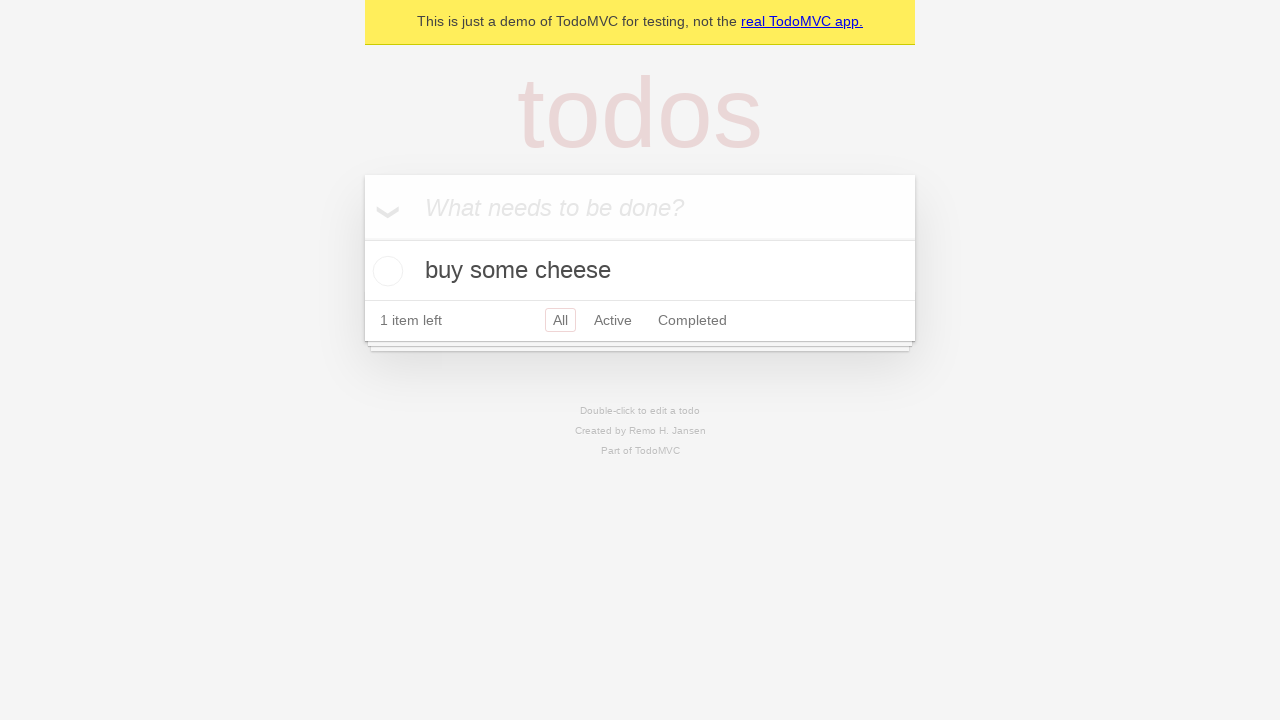

Filled todo input with 'feed the cat' on internal:attr=[placeholder="What needs to be done?"i]
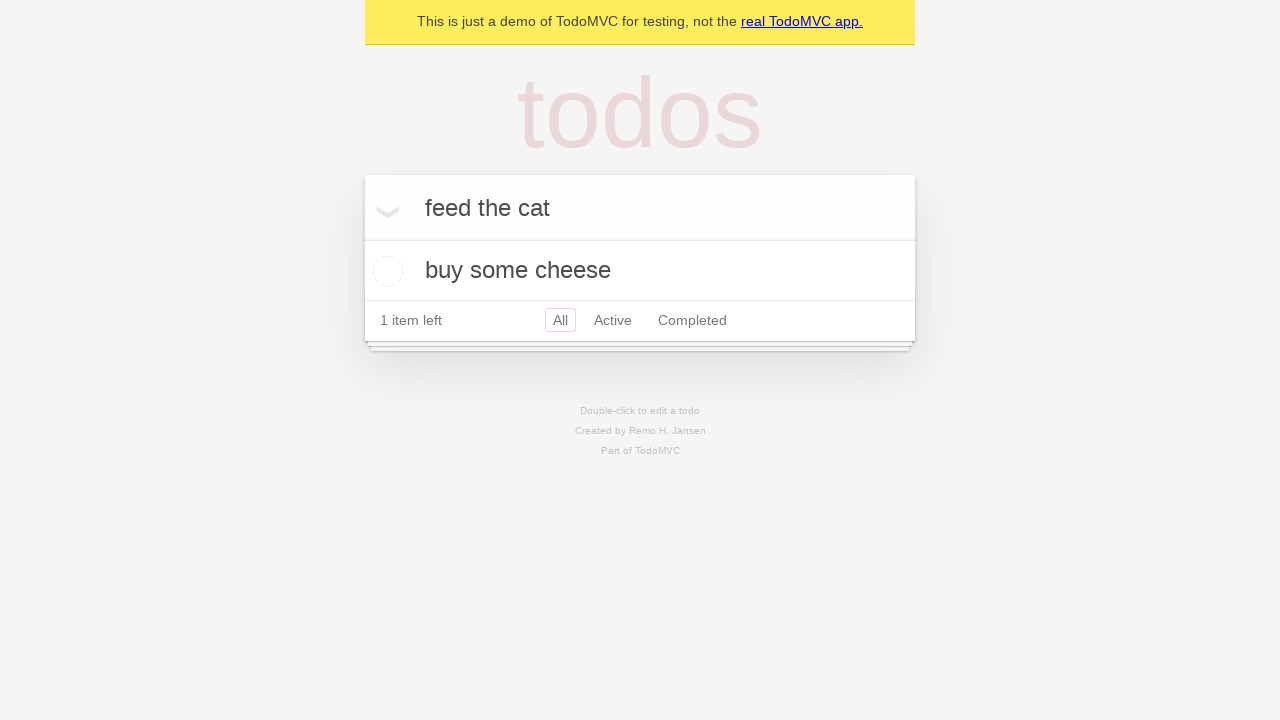

Pressed Enter to create second todo item on internal:attr=[placeholder="What needs to be done?"i]
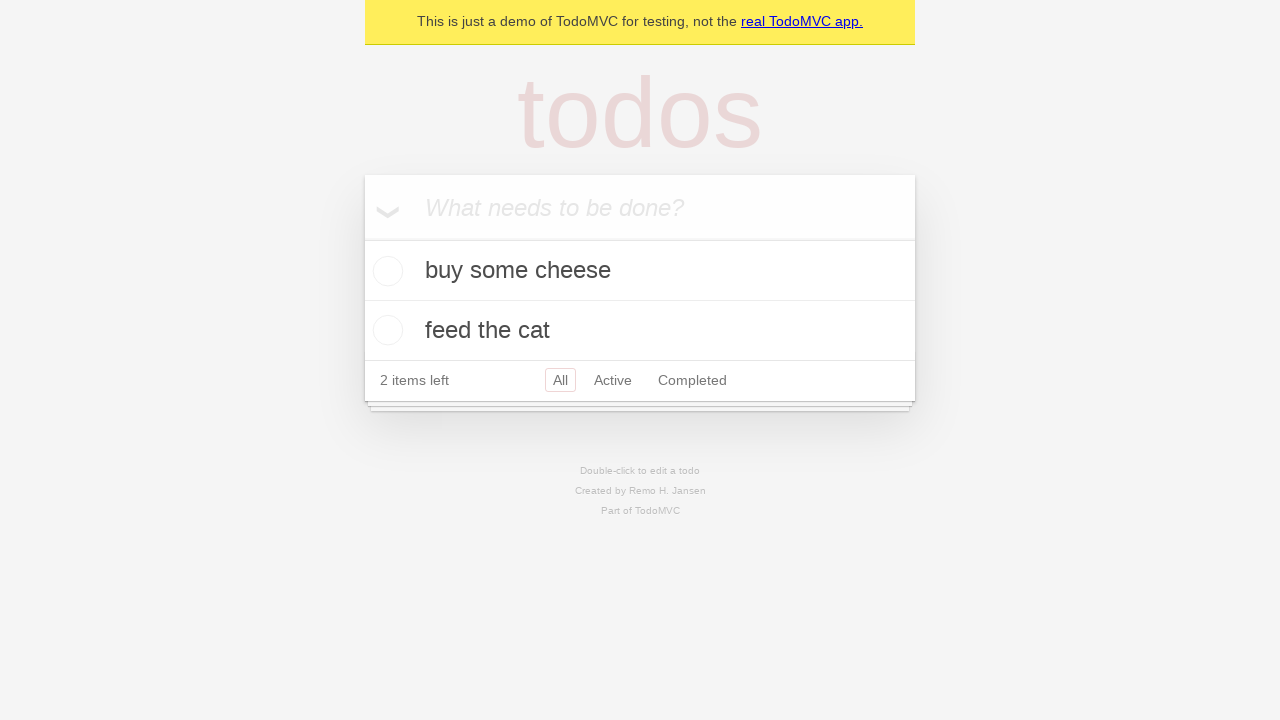

Filled todo input with 'book a doctors appointment' on internal:attr=[placeholder="What needs to be done?"i]
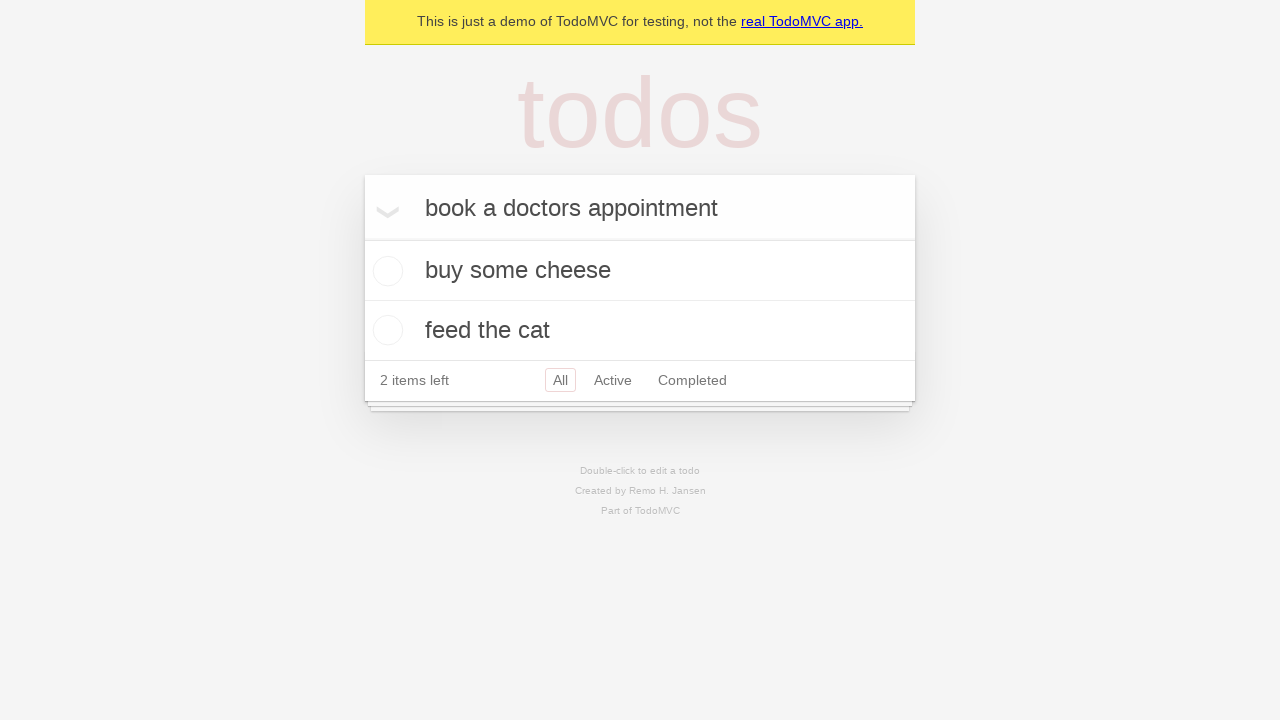

Pressed Enter to create third todo item on internal:attr=[placeholder="What needs to be done?"i]
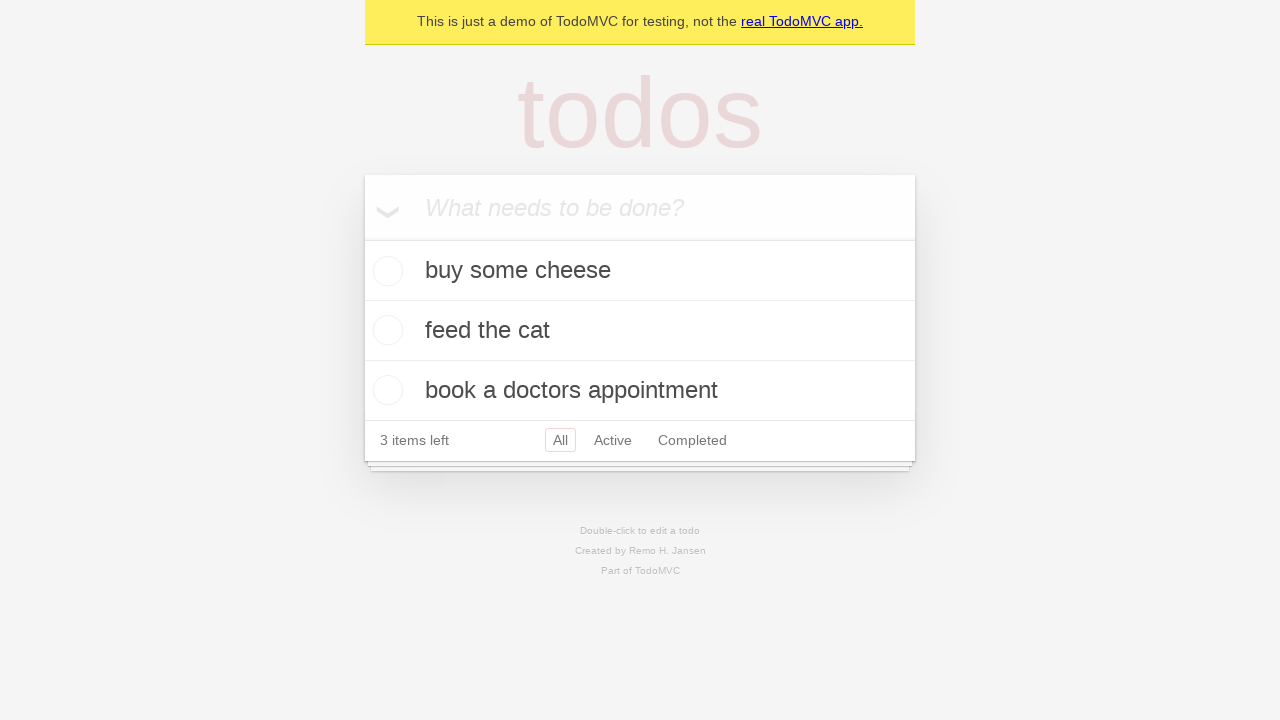

Verified that all 3 todo items were created and count displays '3 items left'
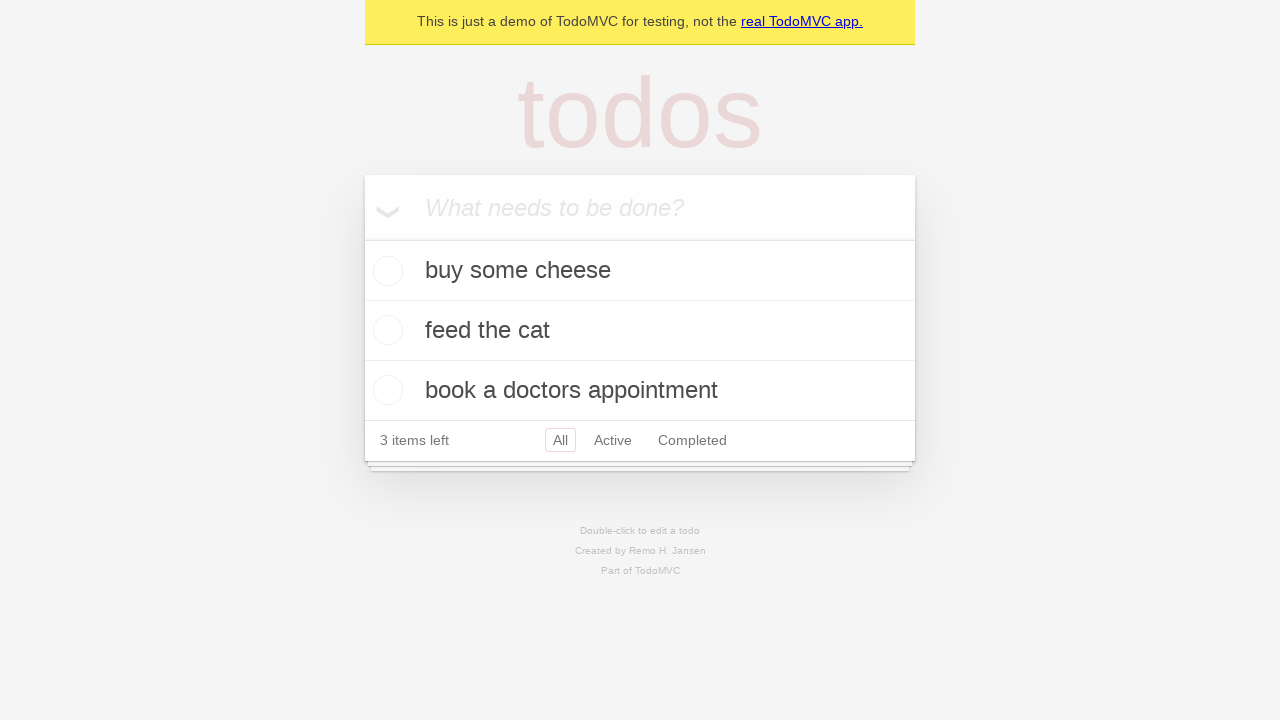

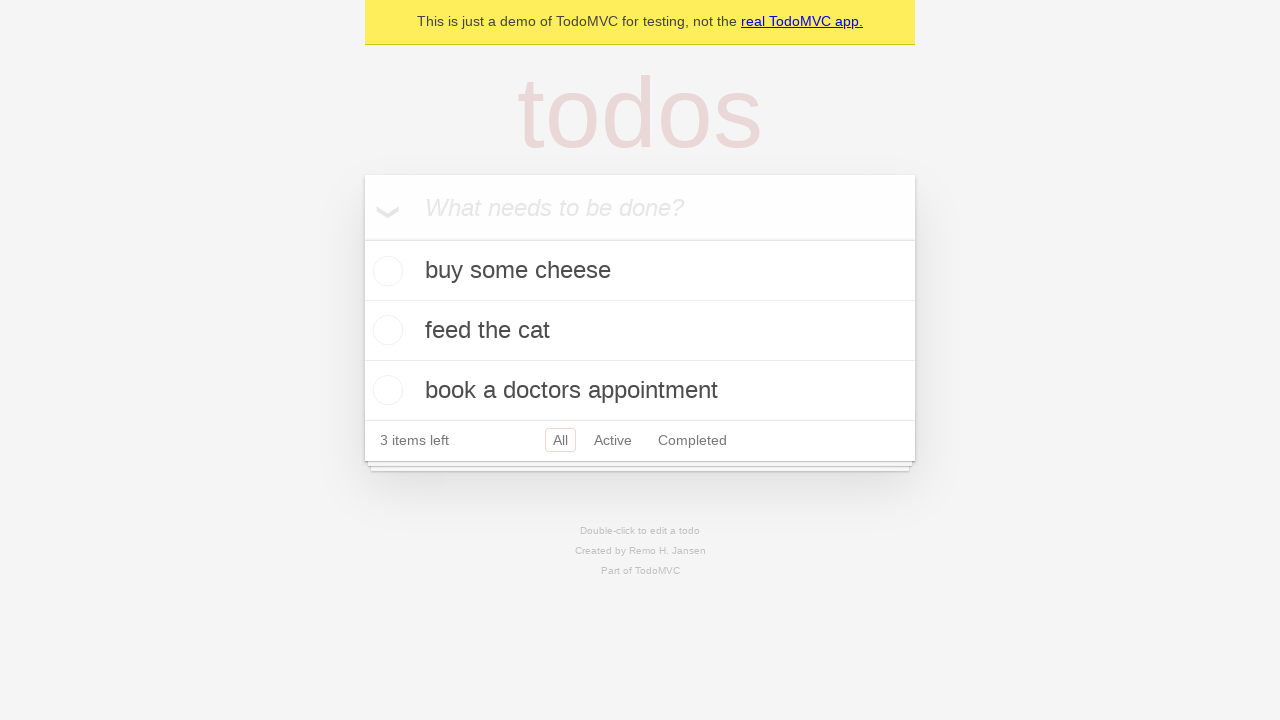